Tests dropdown selection functionality by selecting currency options using different methods (by index, visible text, and value)

Starting URL: https://rahulshettyacademy.com/dropdownsPractise/

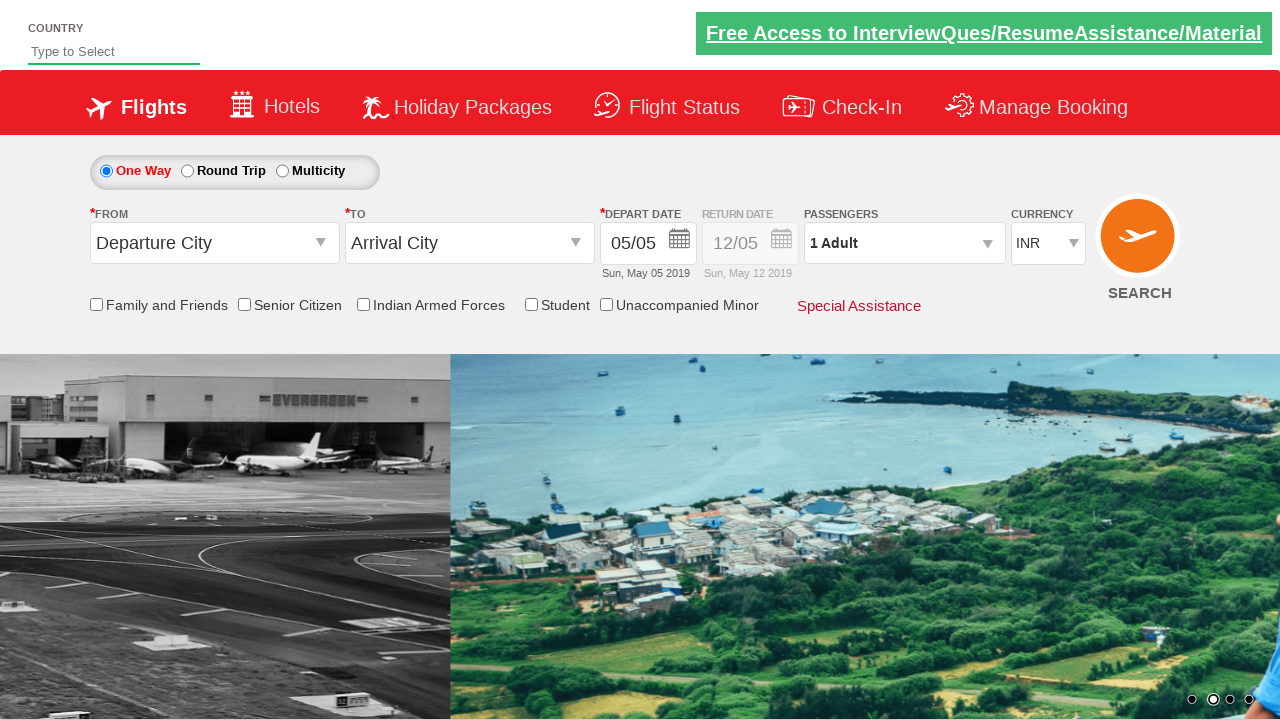

Located currency dropdown element
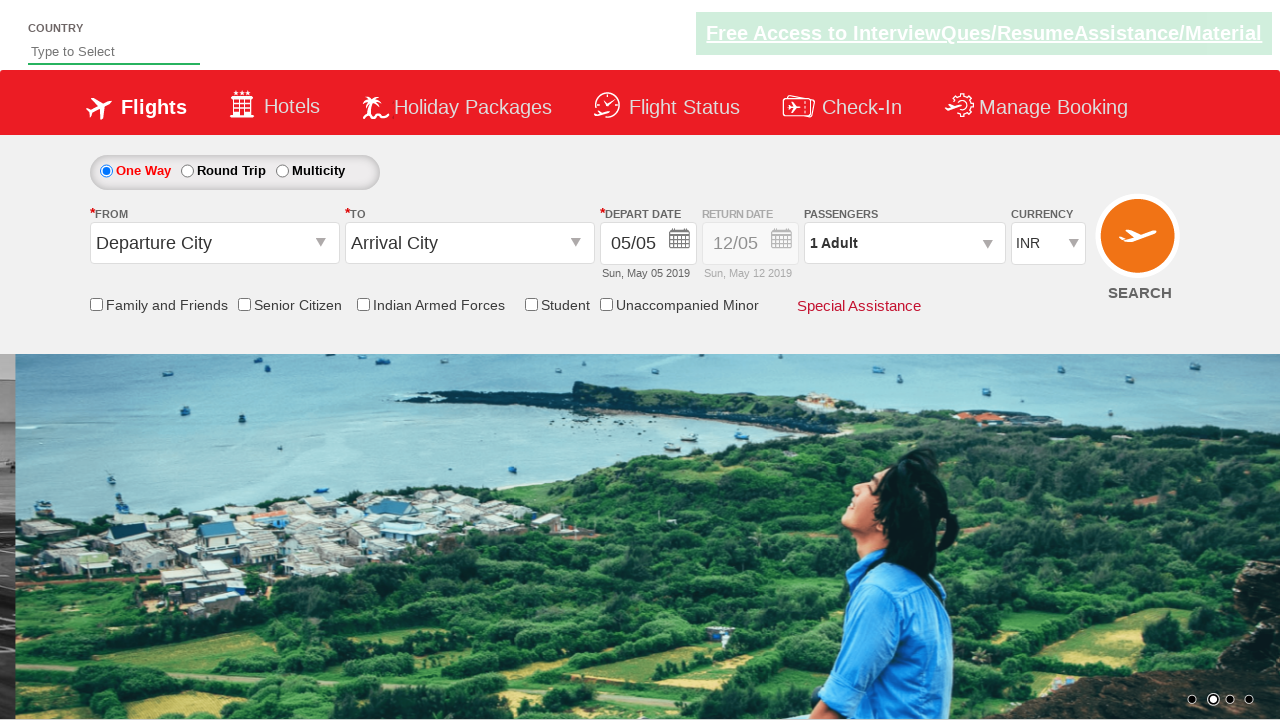

Selected currency option by index (INR) on select[name='ctl00$mainContent$DropDownListCurrency']
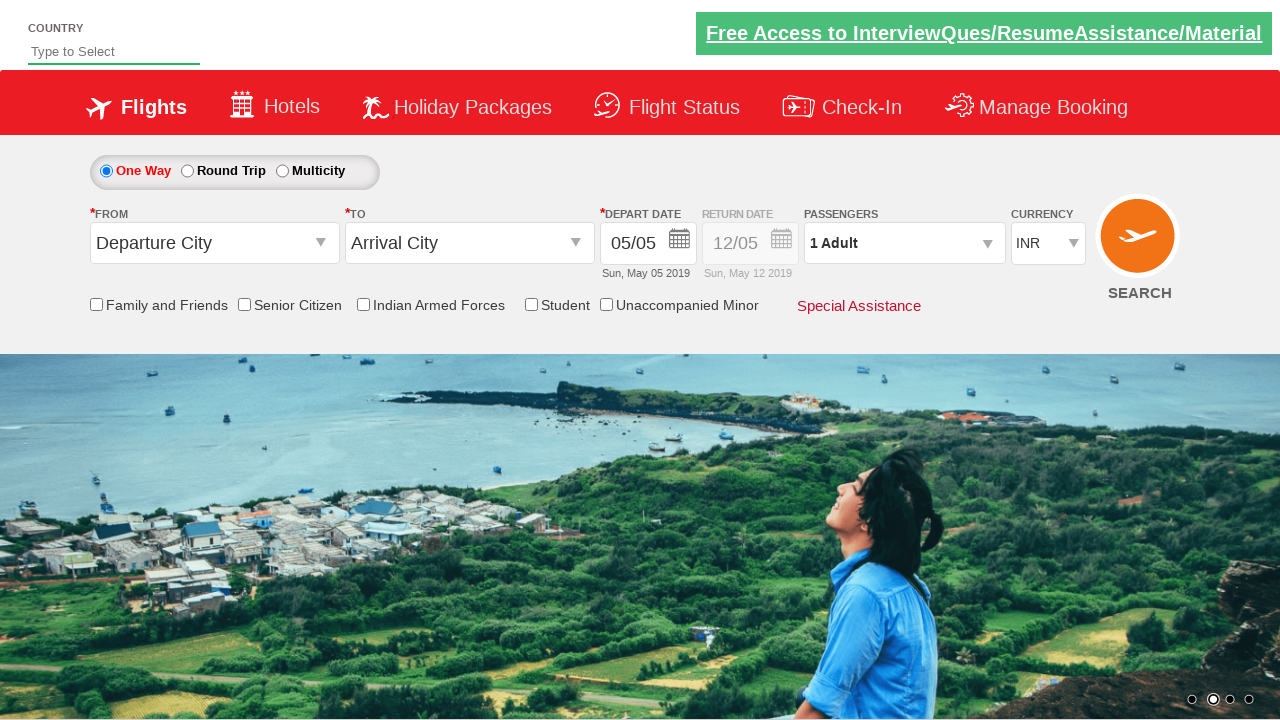

Waited 1000ms between selections
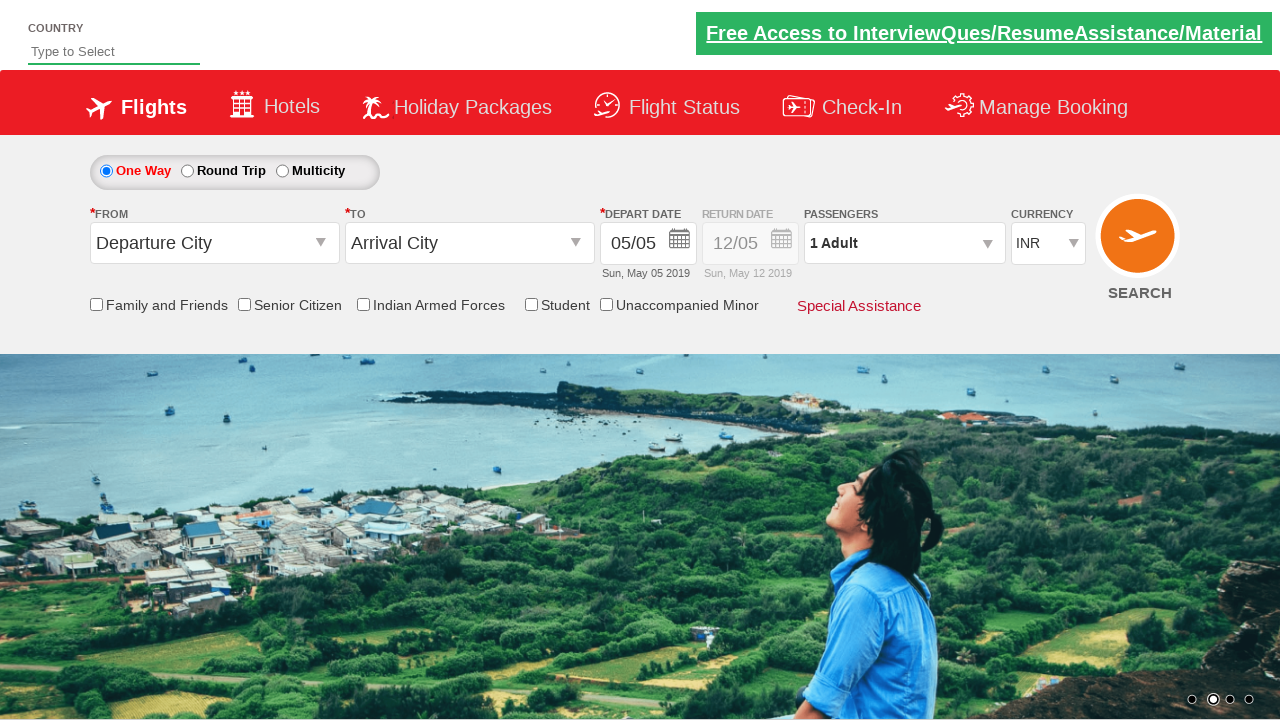

Selected currency option by visible text (USD) on select[name='ctl00$mainContent$DropDownListCurrency']
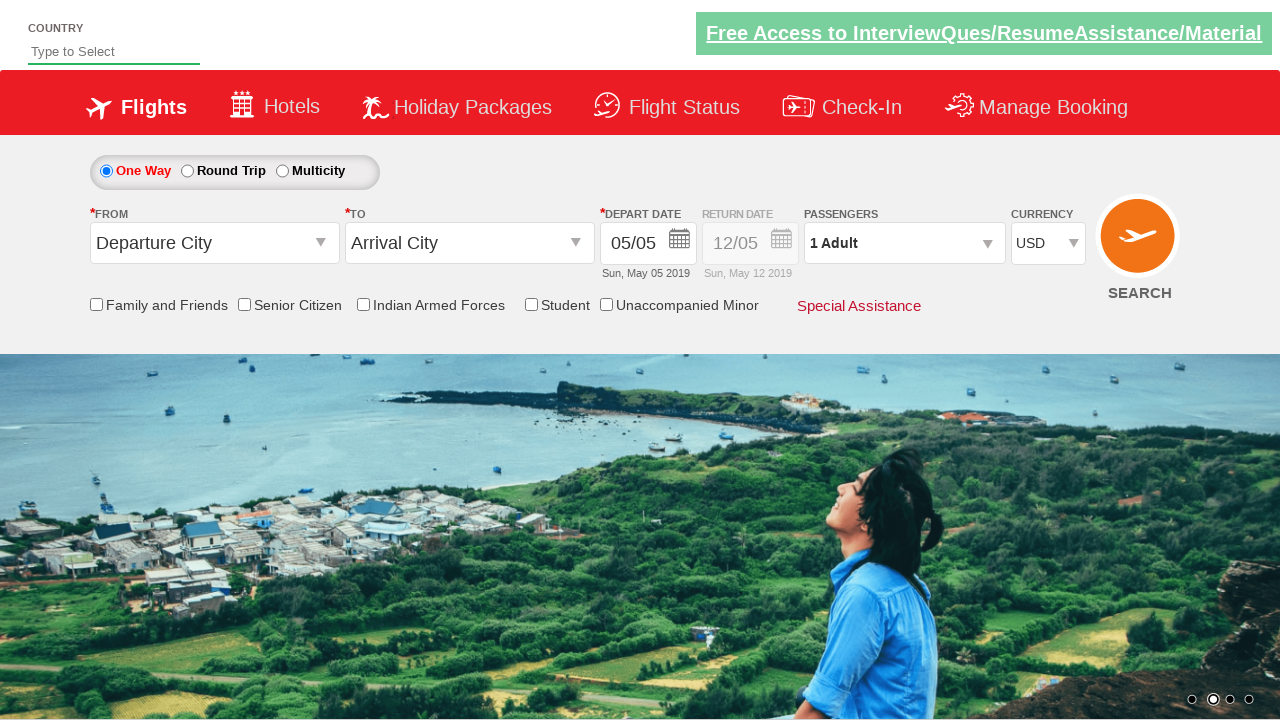

Waited 1000ms between selections
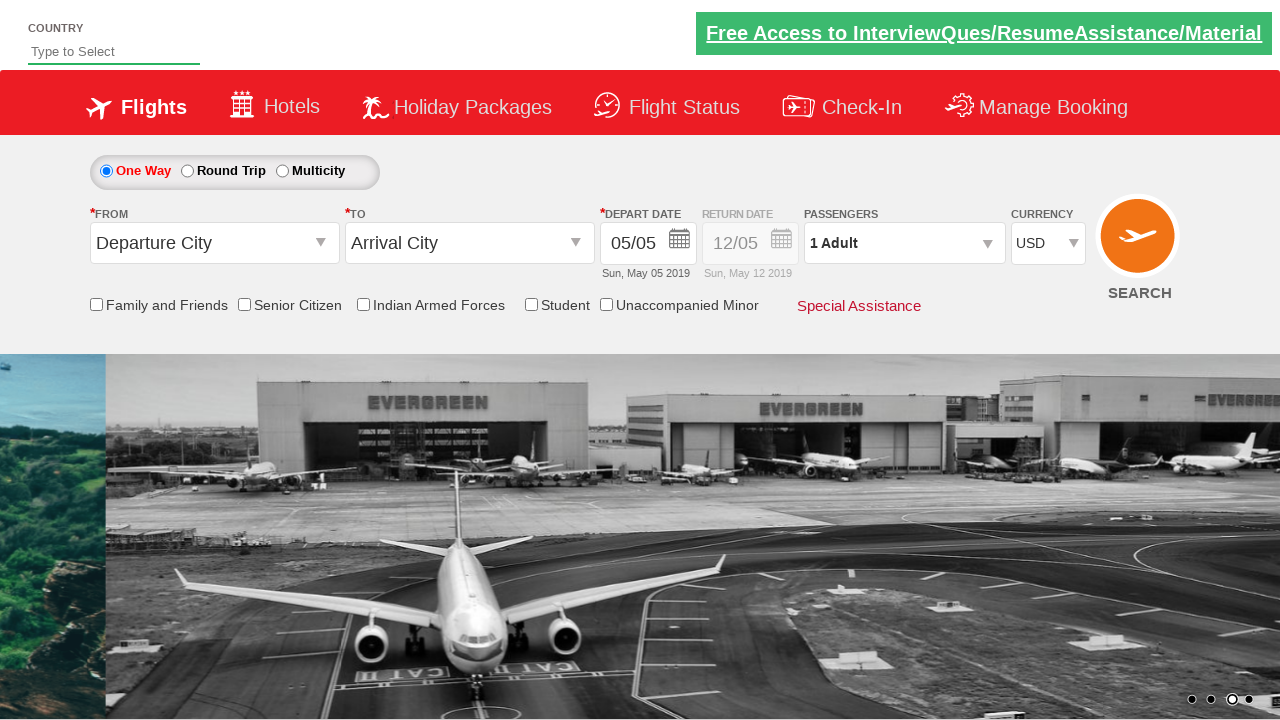

Selected currency option by value (AED) on select[name='ctl00$mainContent$DropDownListCurrency']
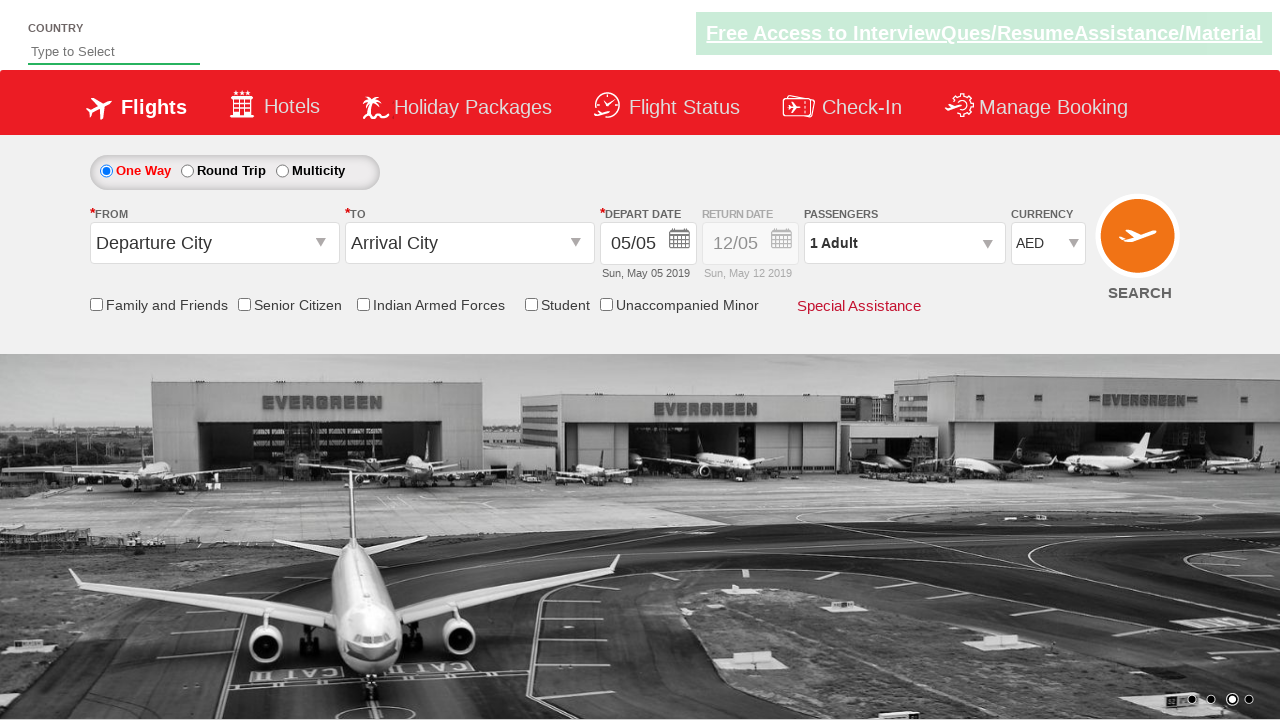

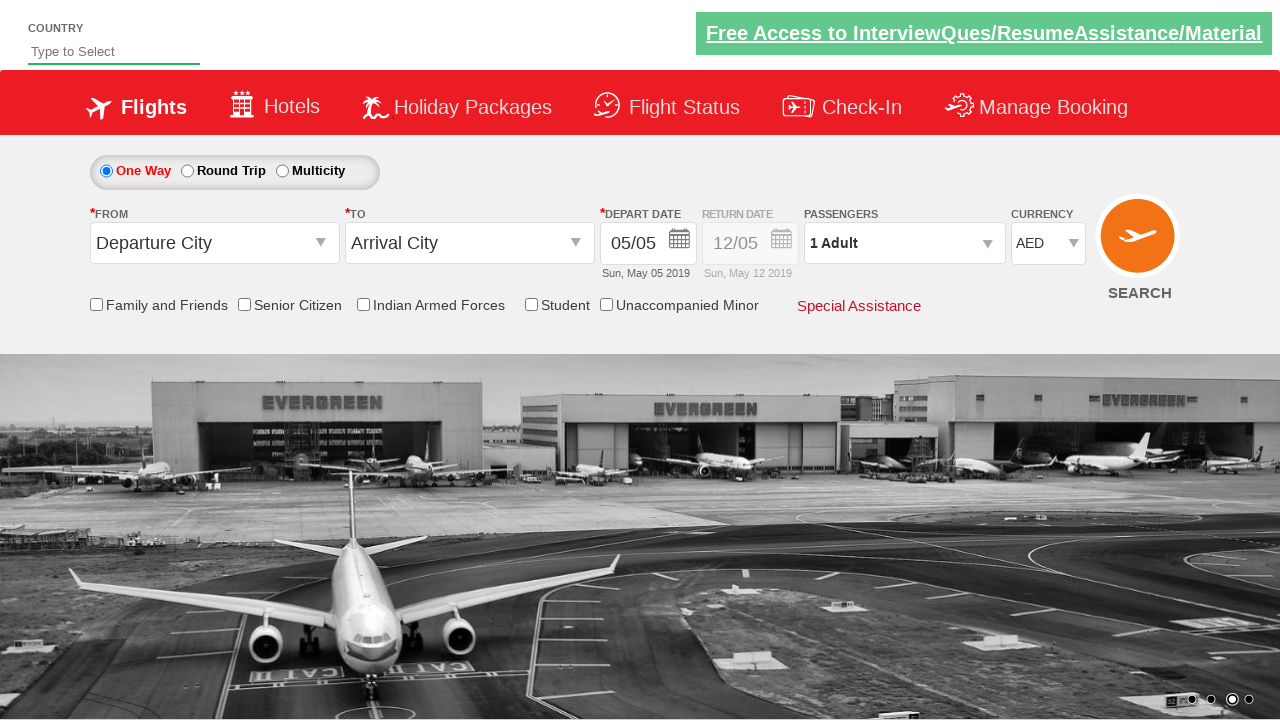